Tests a math quiz form by reading two numbers displayed on the page, calculating their sum, selecting the correct answer from a dropdown, and submitting the form.

Starting URL: http://suninjuly.github.io/selects1.html

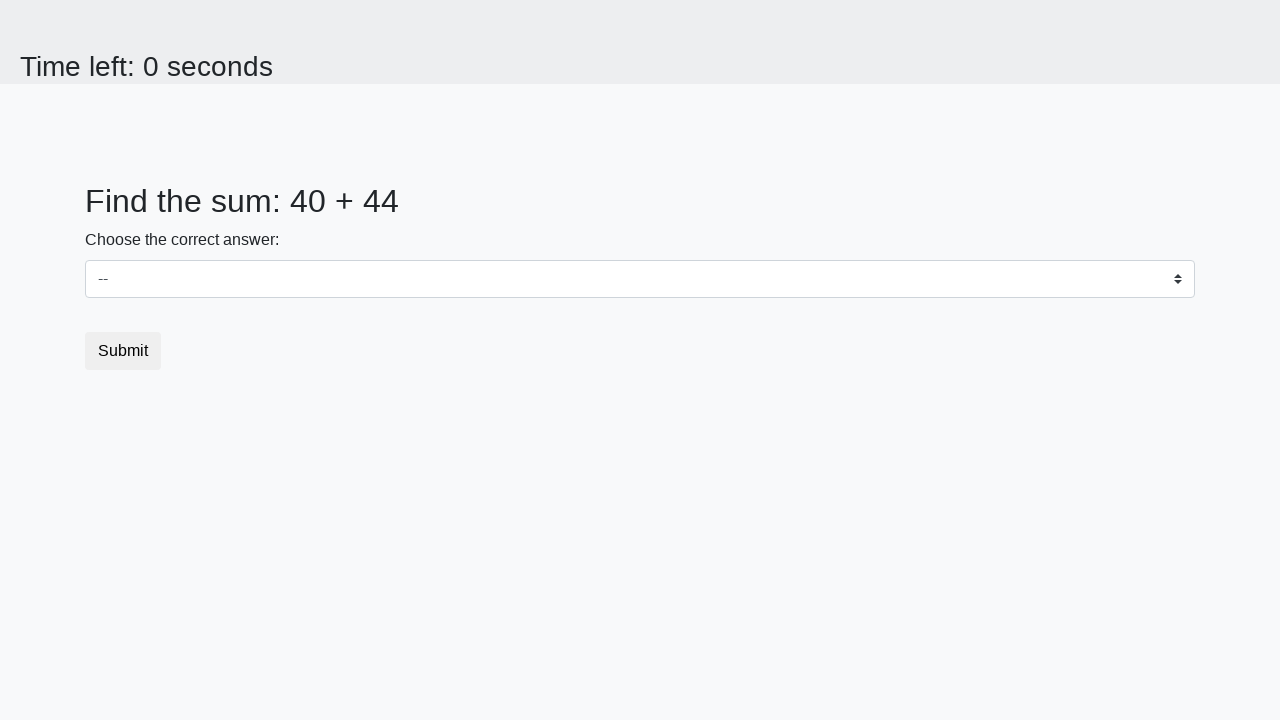

Read first number from #num1 element
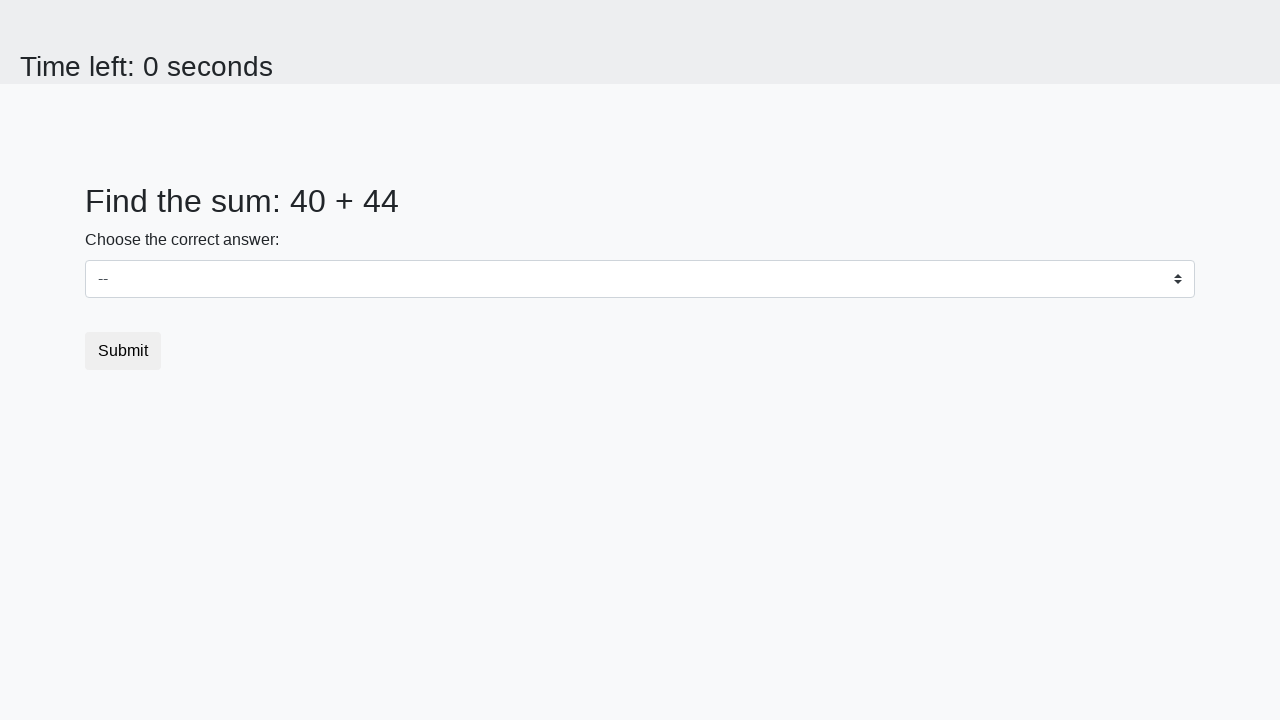

Read second number from #num2 element
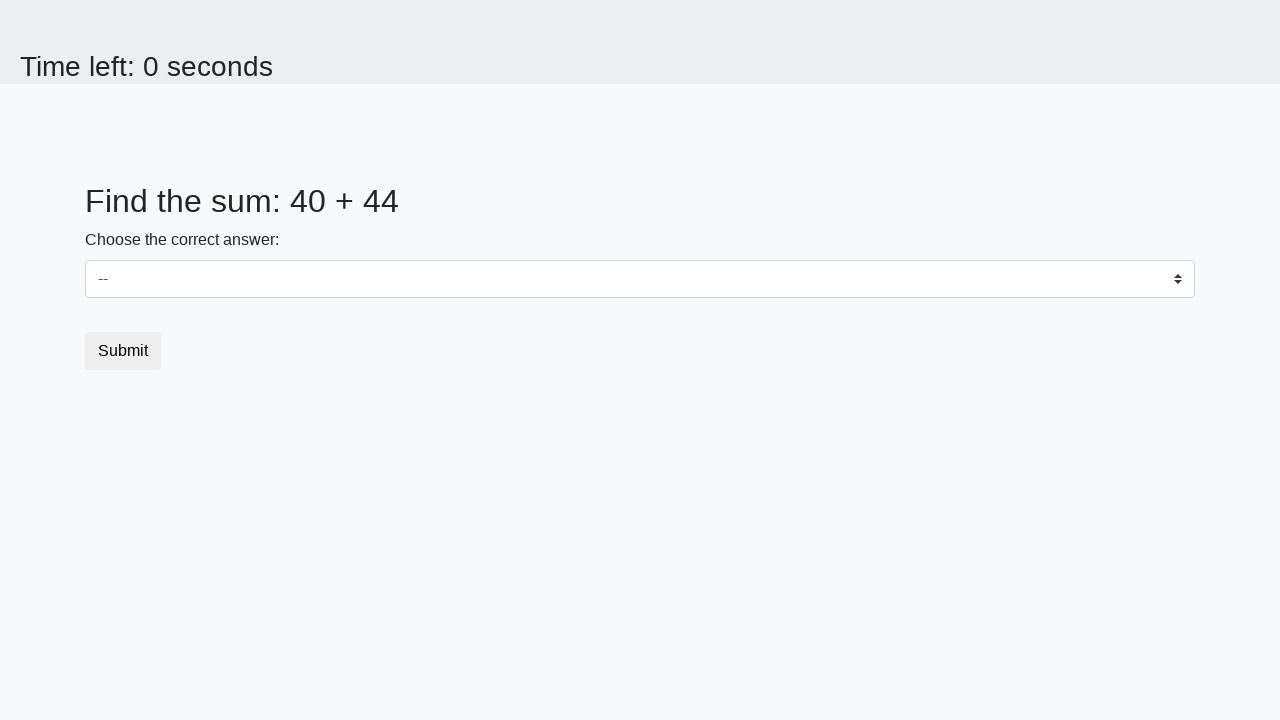

Calculated sum: 40 + 44 = 84
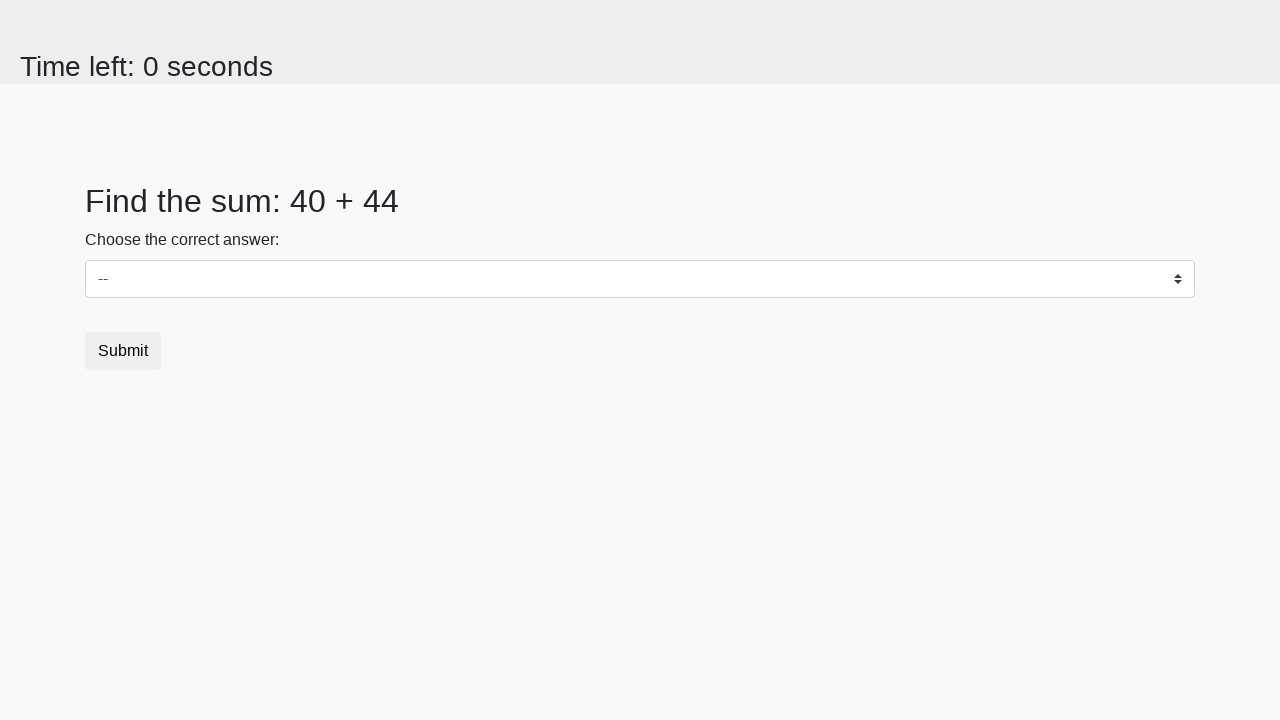

Selected answer 84 from dropdown on select
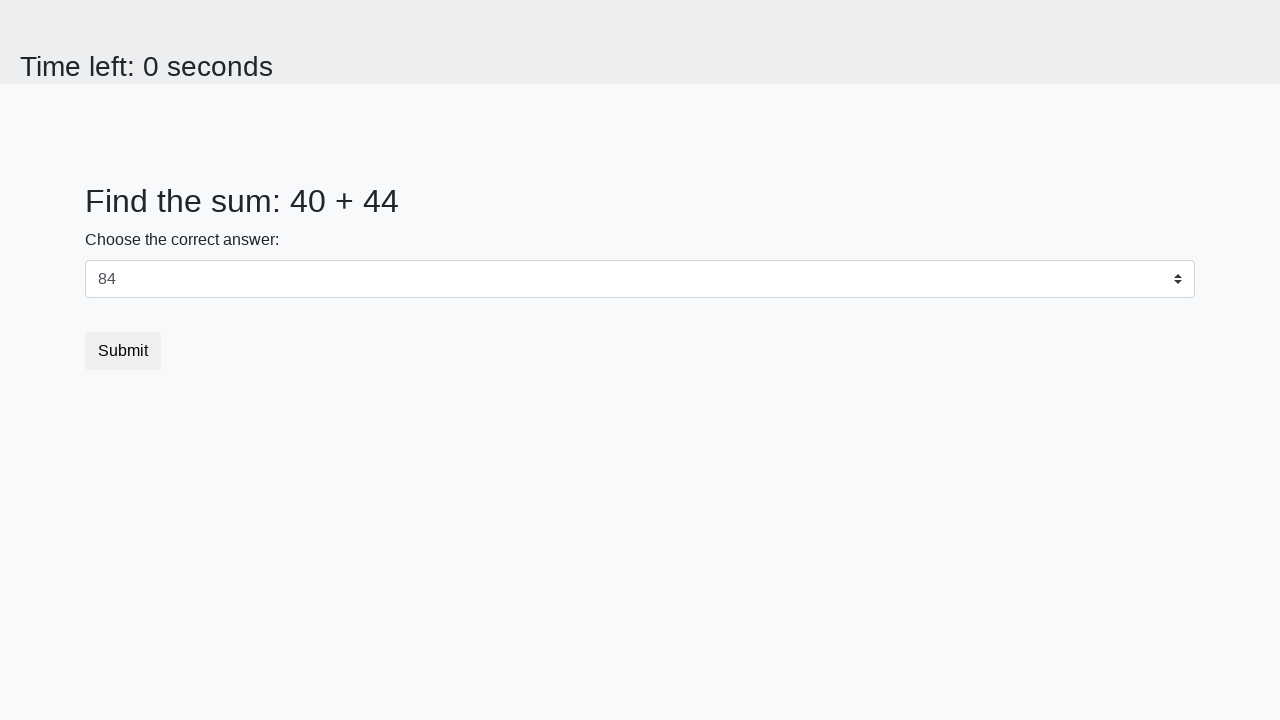

Clicked submit button to submit the form at (123, 351) on button[type='submit']
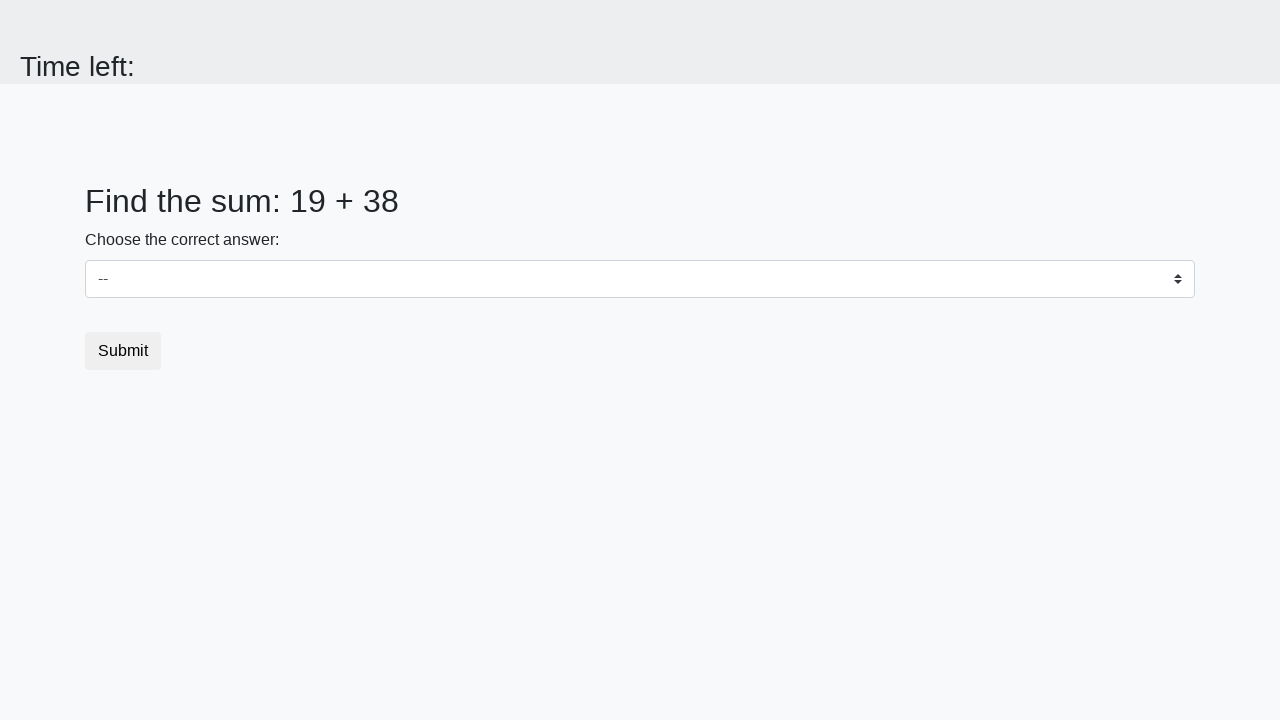

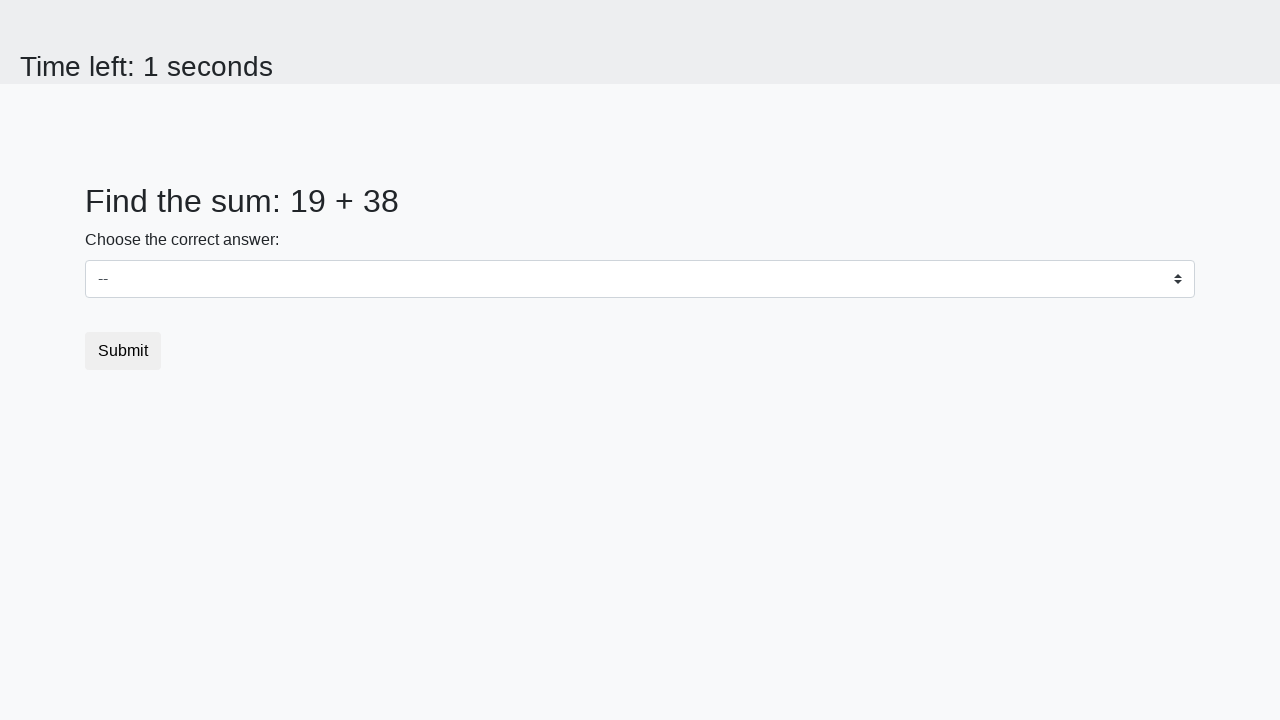